Navigates to an XPath practice page and locates table row data for a specific user using XPath axes to find sibling elements

Starting URL: https://selectorshub.com/xpath-practice-page/

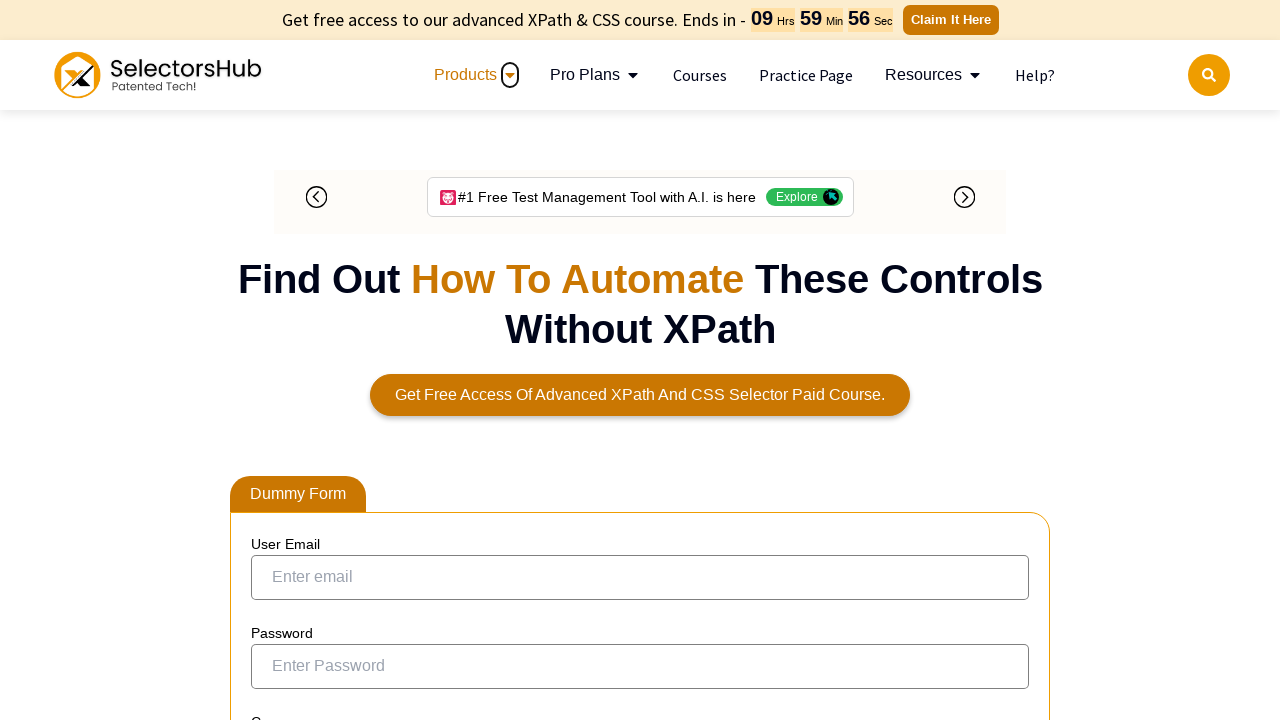

Waited for Joe.Root link to be visible on XPath practice page
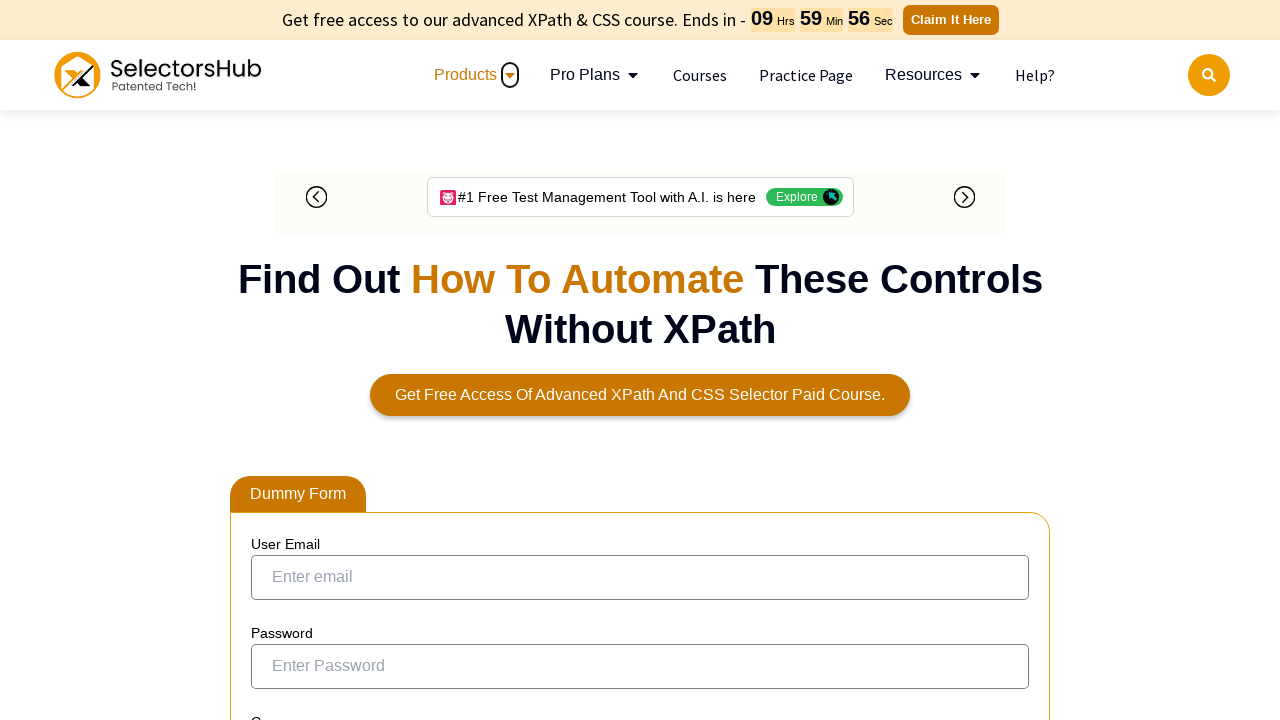

Located all sibling table cells following Joe.Root using XPath axes
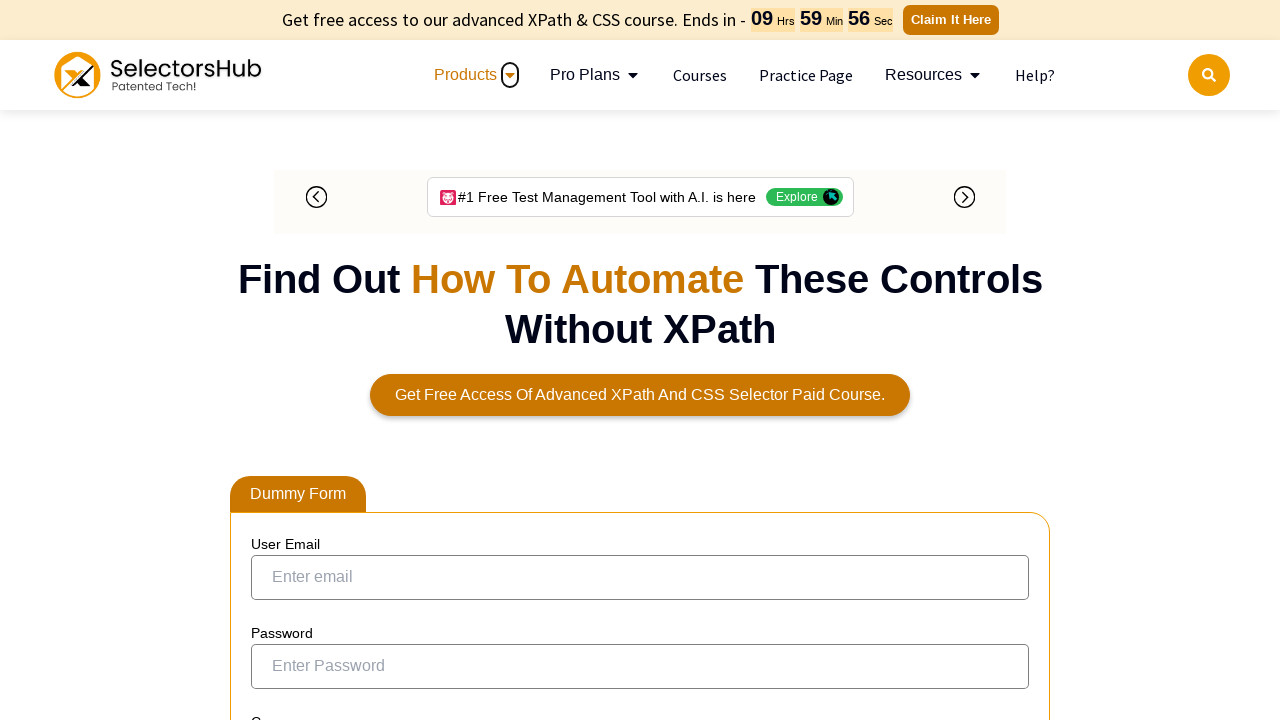

Extracted column value: ESS
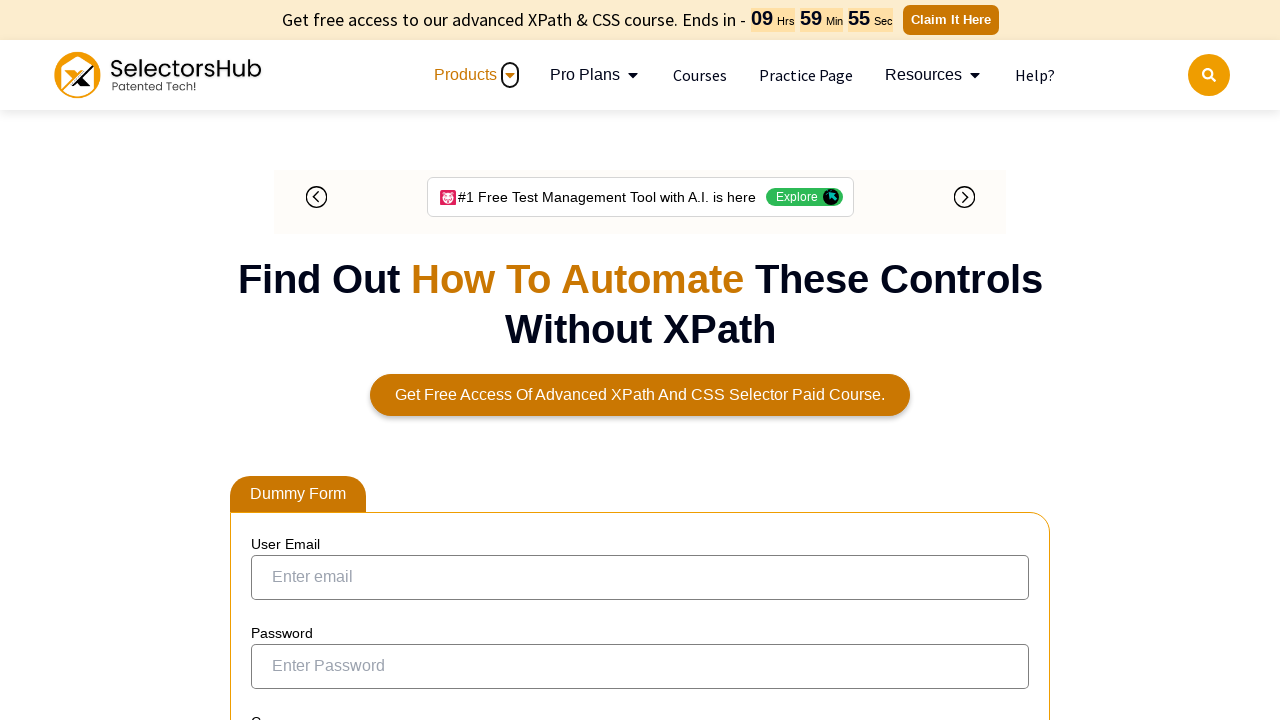

Extracted column value: Joe Root
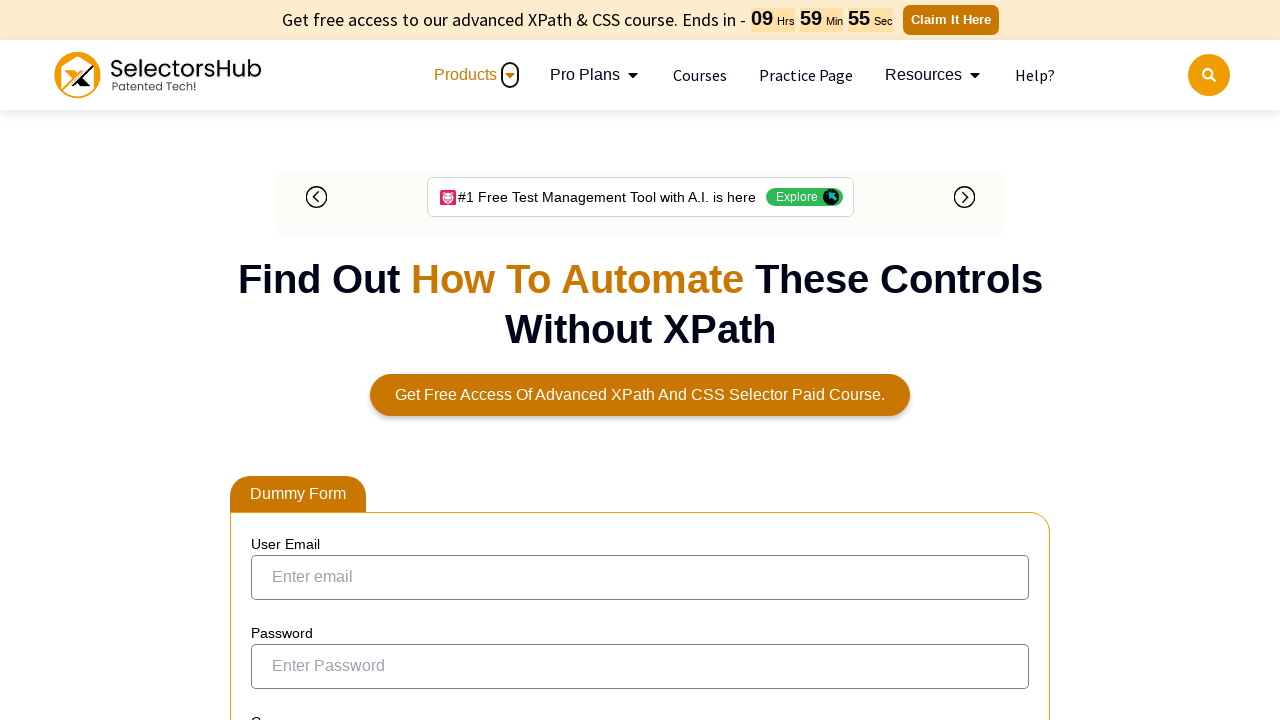

Extracted column value: Enabled
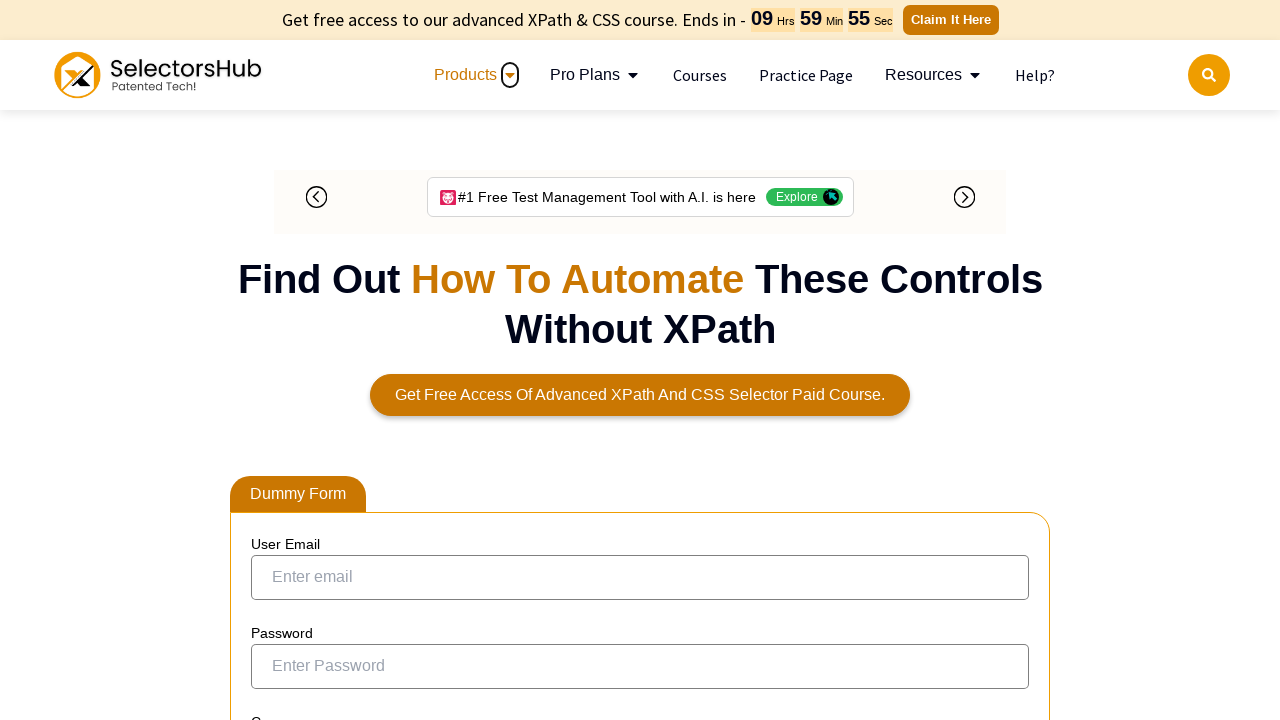

Verified 'Enabled' status found in Joe.Root row data - TEST PASSED
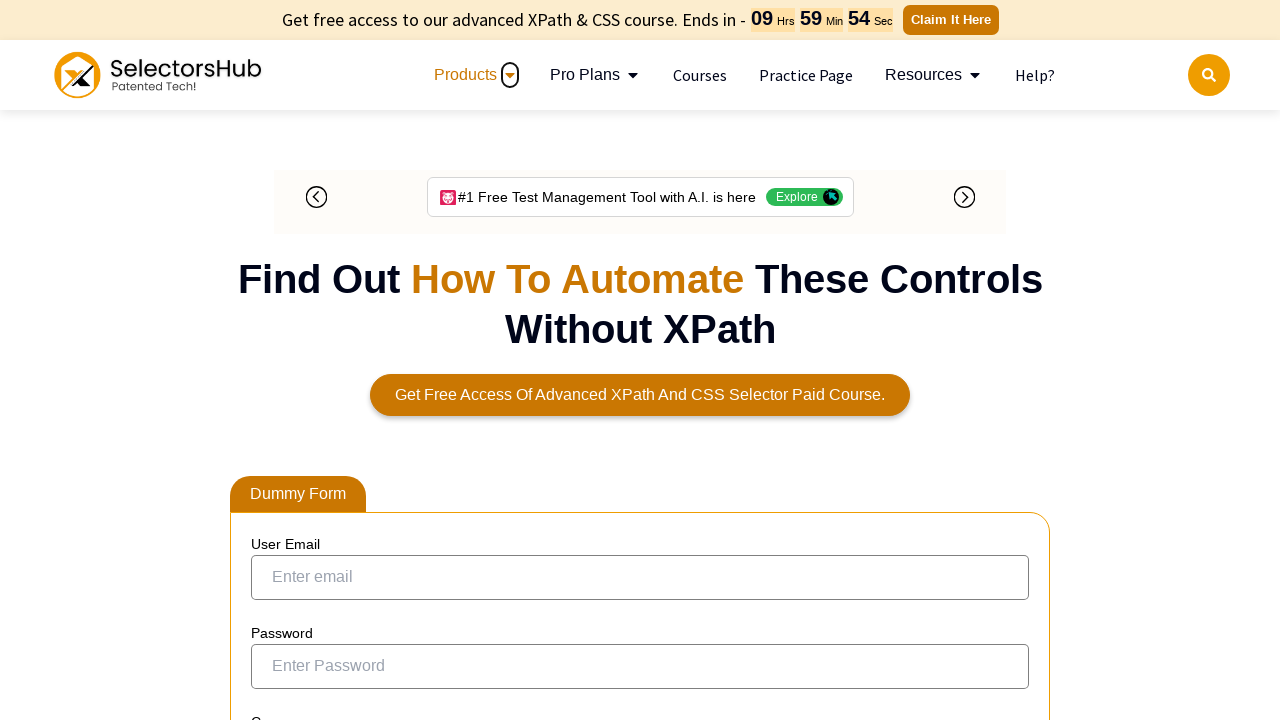

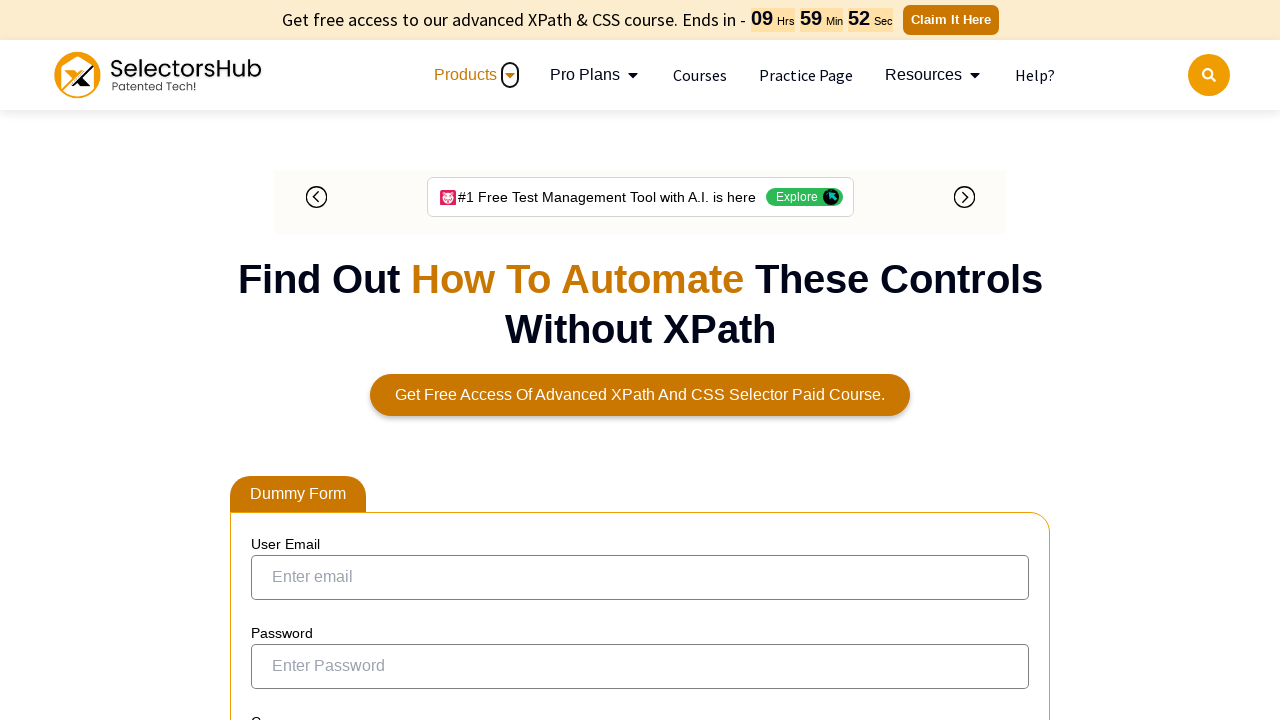